Tests dynamic loading functionality by clicking a start button and waiting for hidden content to become visible

Starting URL: https://the-internet.herokuapp.com/dynamic_loading/1

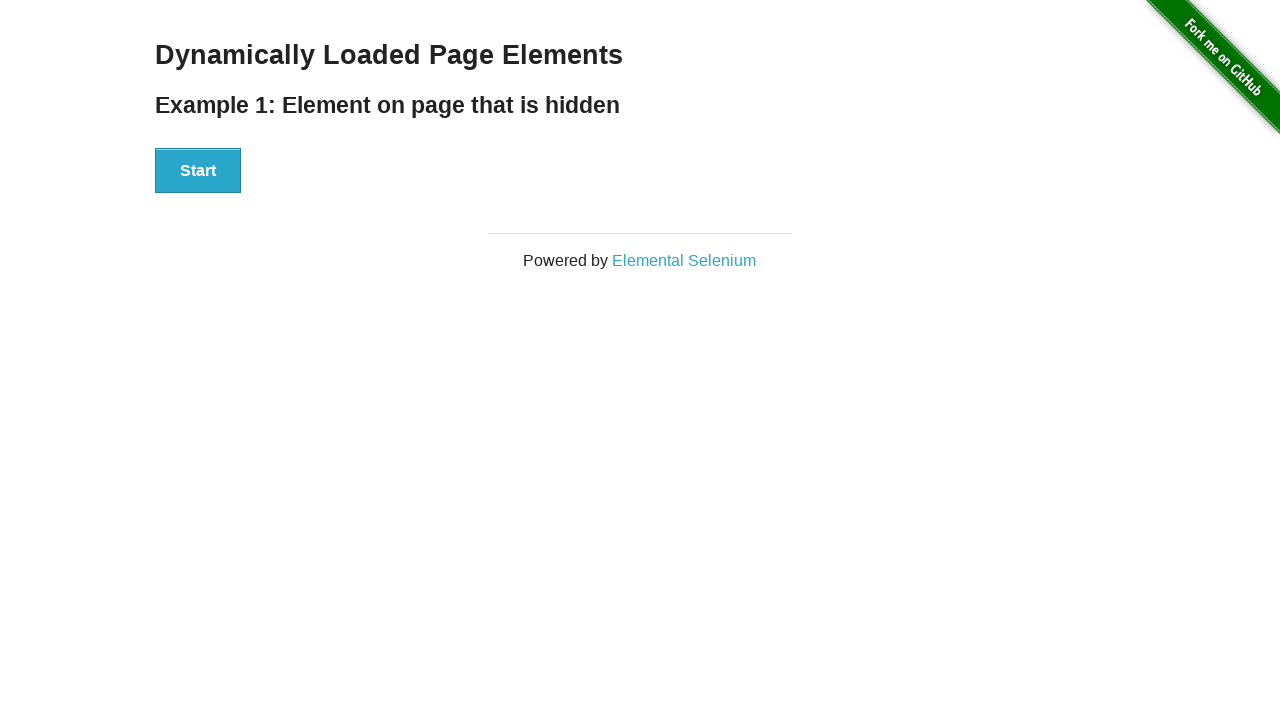

Clicked Start button to trigger dynamic loading at (198, 171) on xpath=//button[text()='Start']
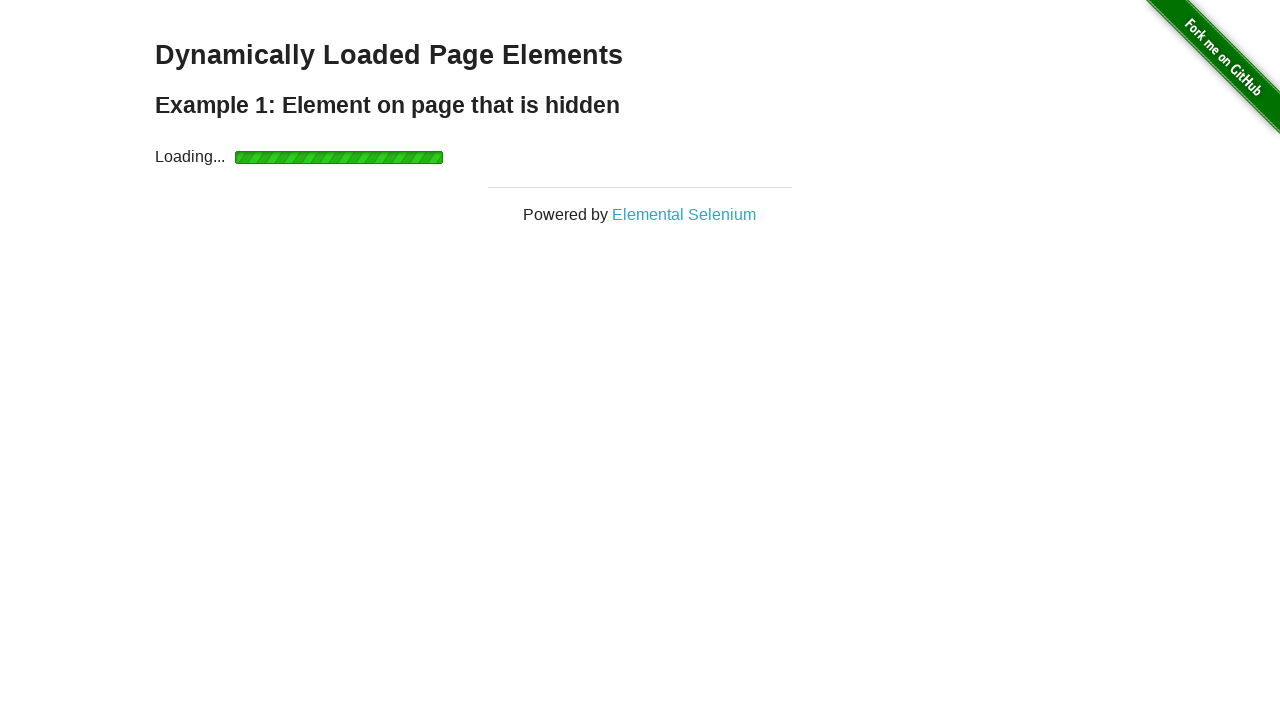

Waited for dynamically loaded content to become visible
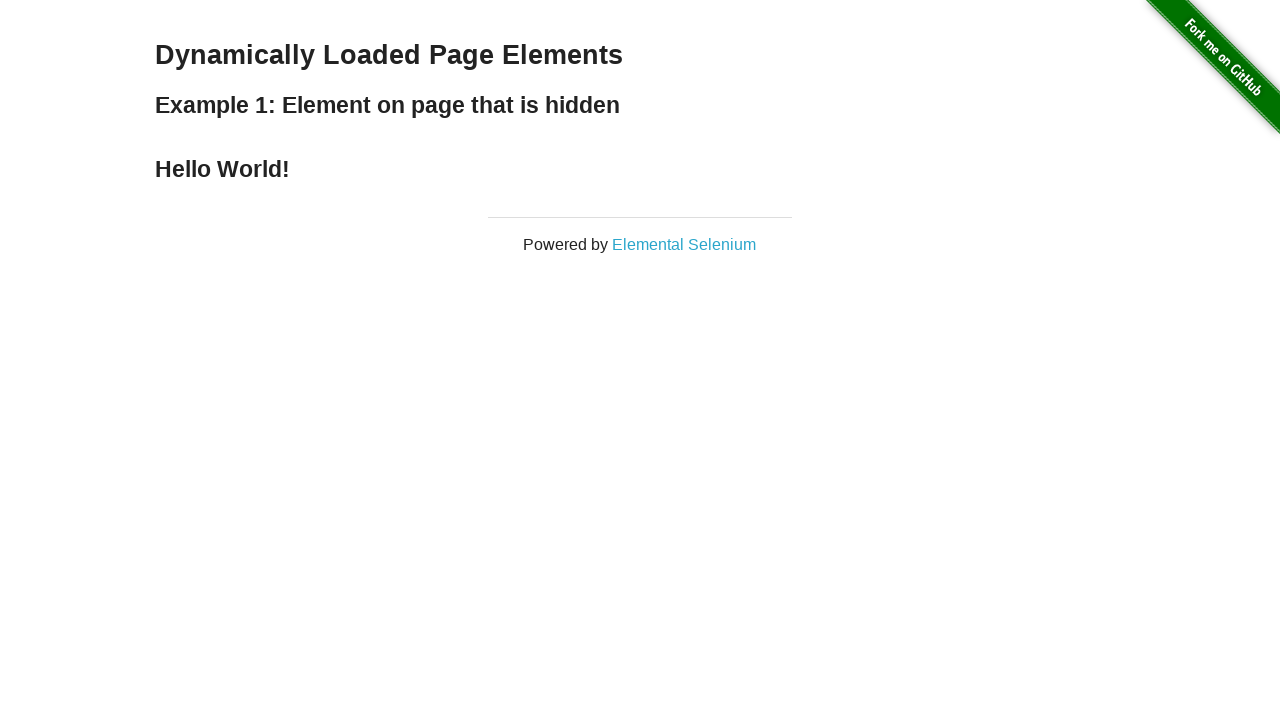

Retrieved text content: '
    Hello World!
  '
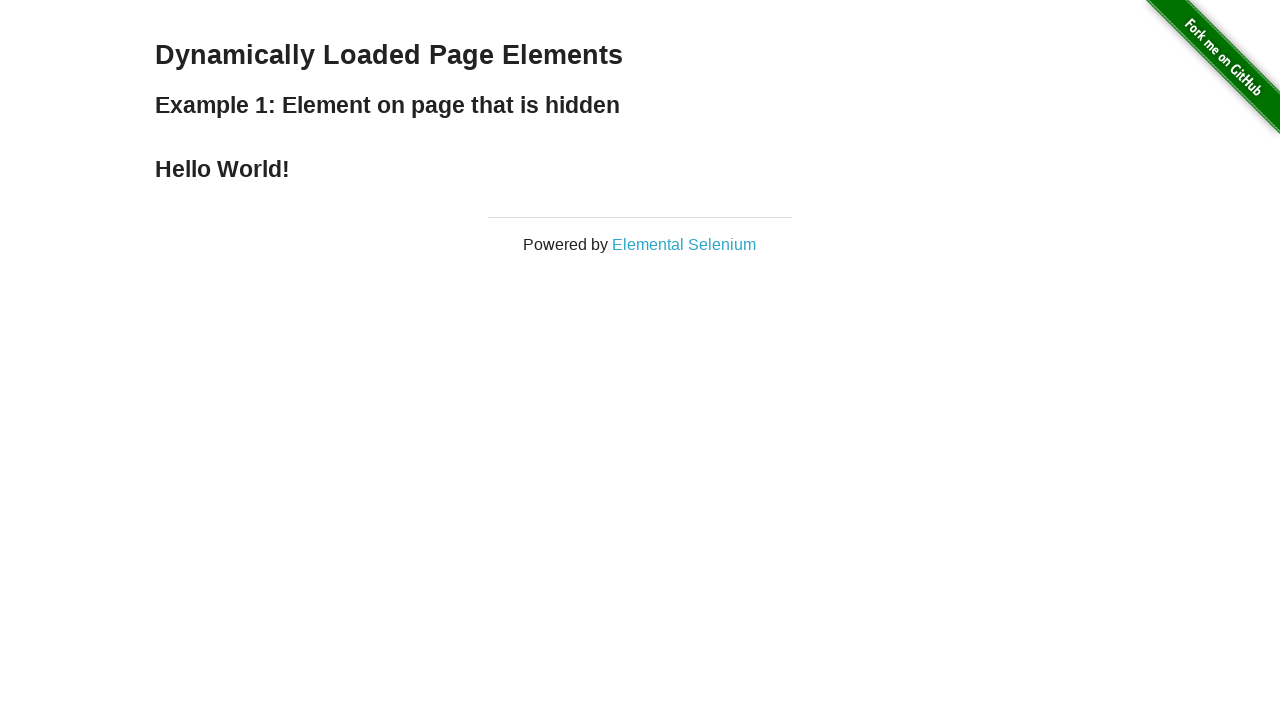

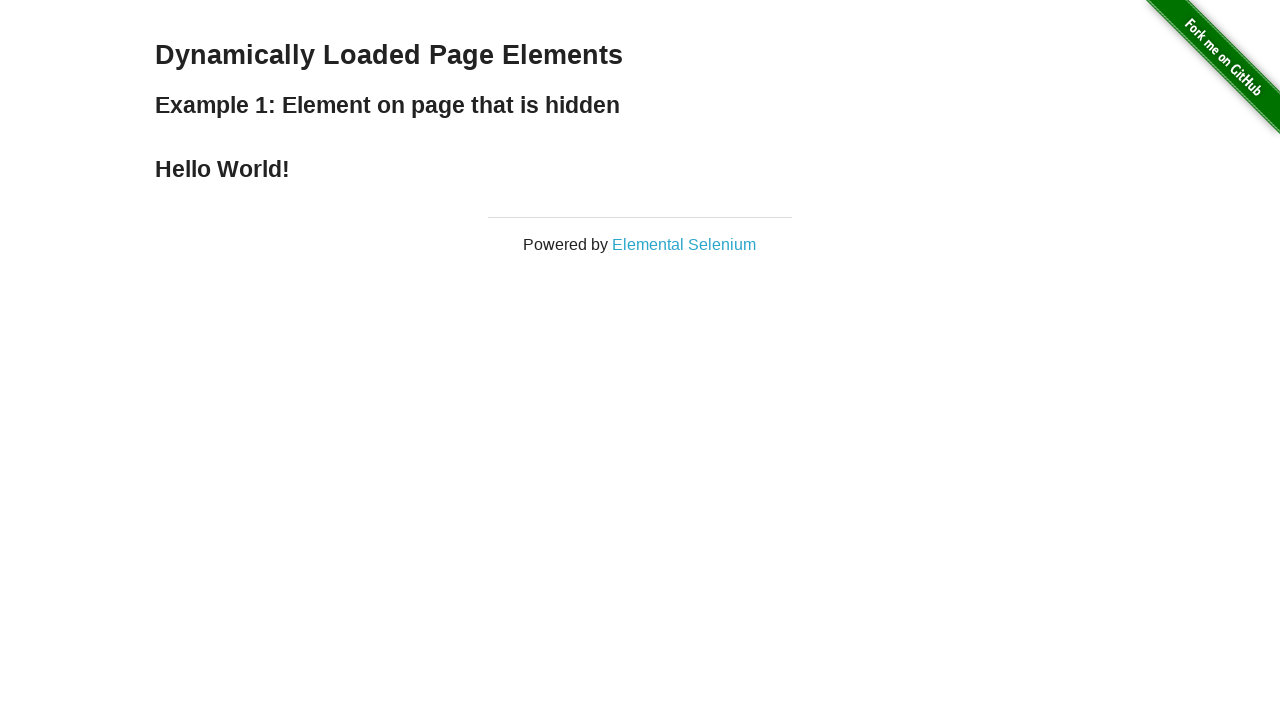